Tests dynamic element loading with custom wait strategy by clicking a button and waiting for the box with polling before verifying its background color

Starting URL: https://www.selenium.dev/selenium/web/dynamic.html

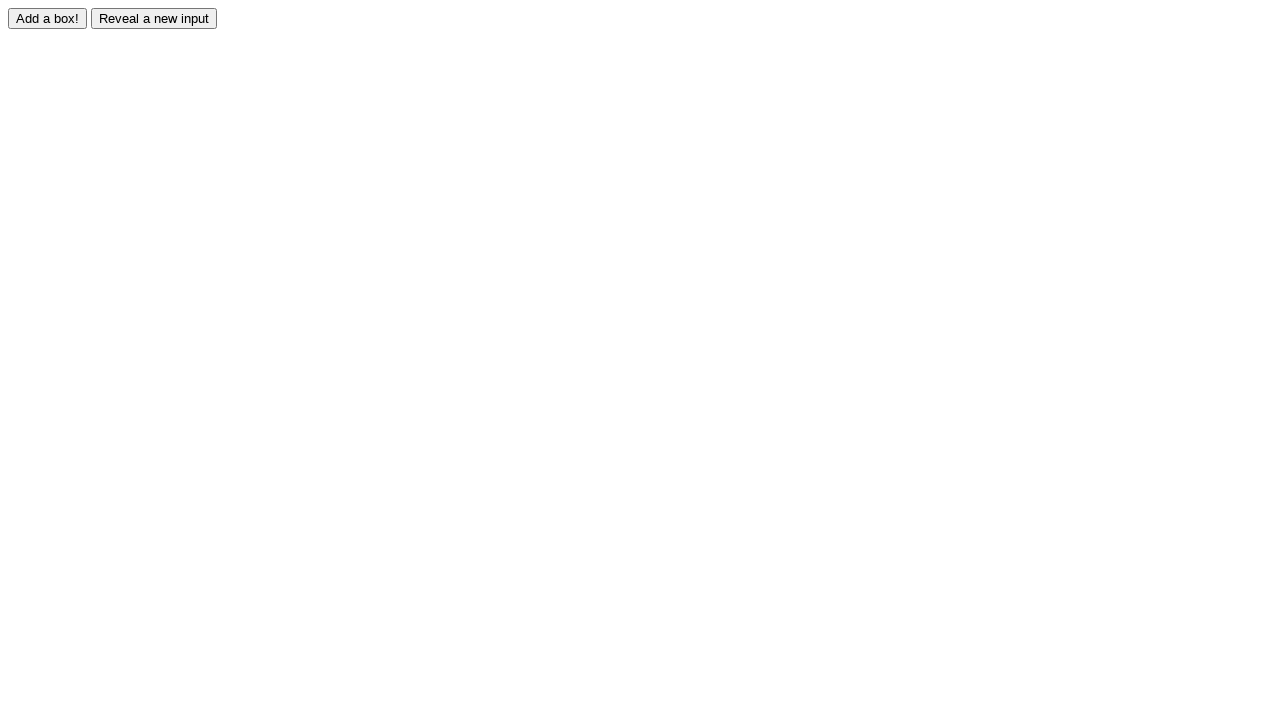

Clicked the add box button at (48, 18) on xpath=//input[@id='adder']
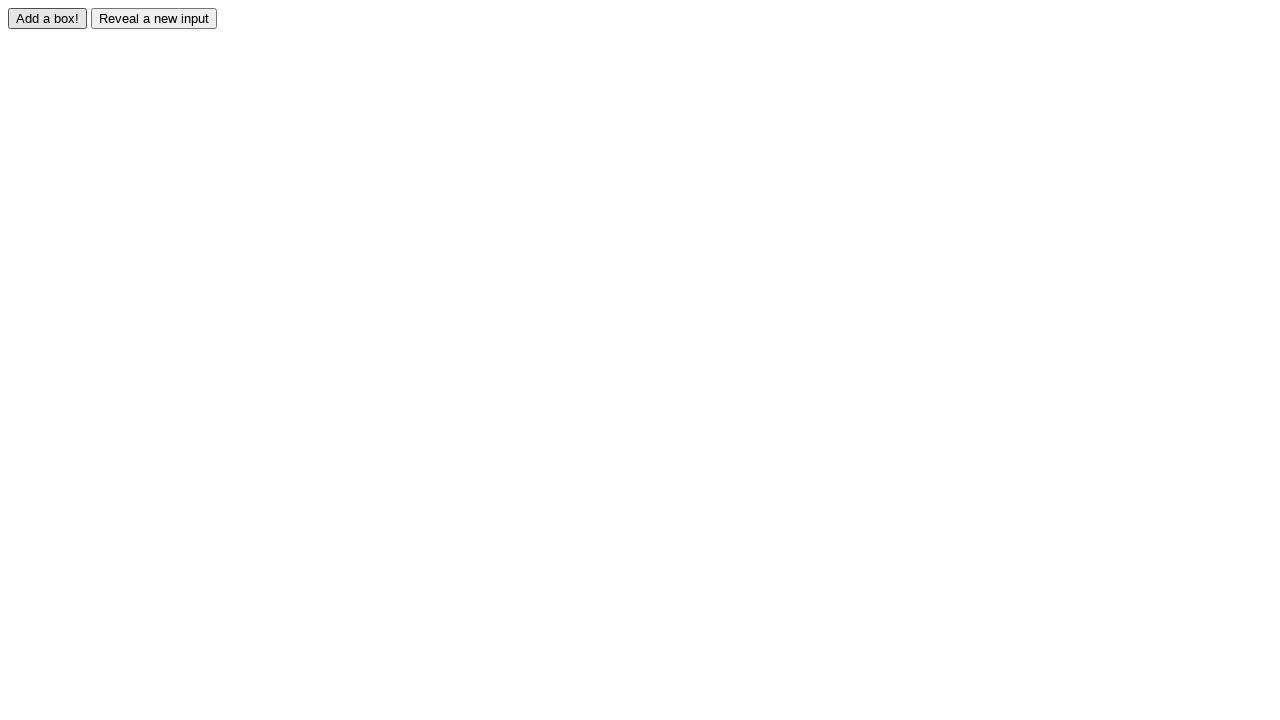

Waited for dynamically loaded box to become visible
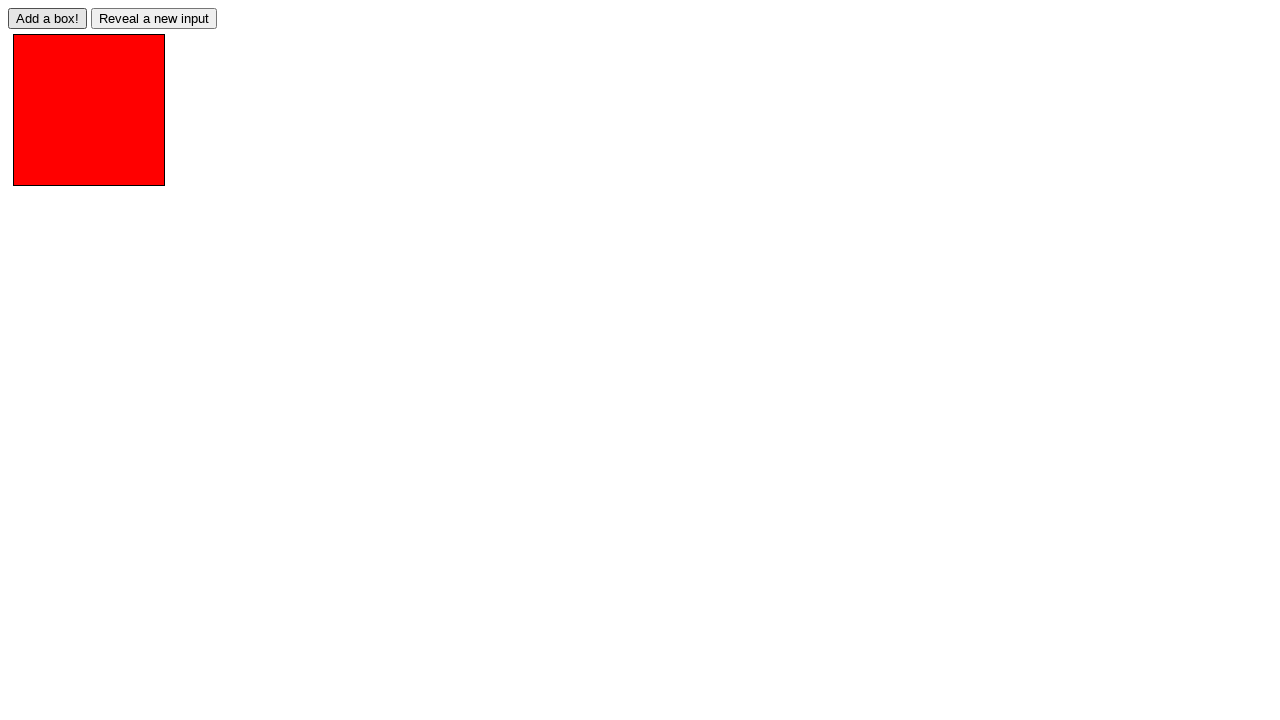

Retrieved background color of box: rgb(255, 0, 0)
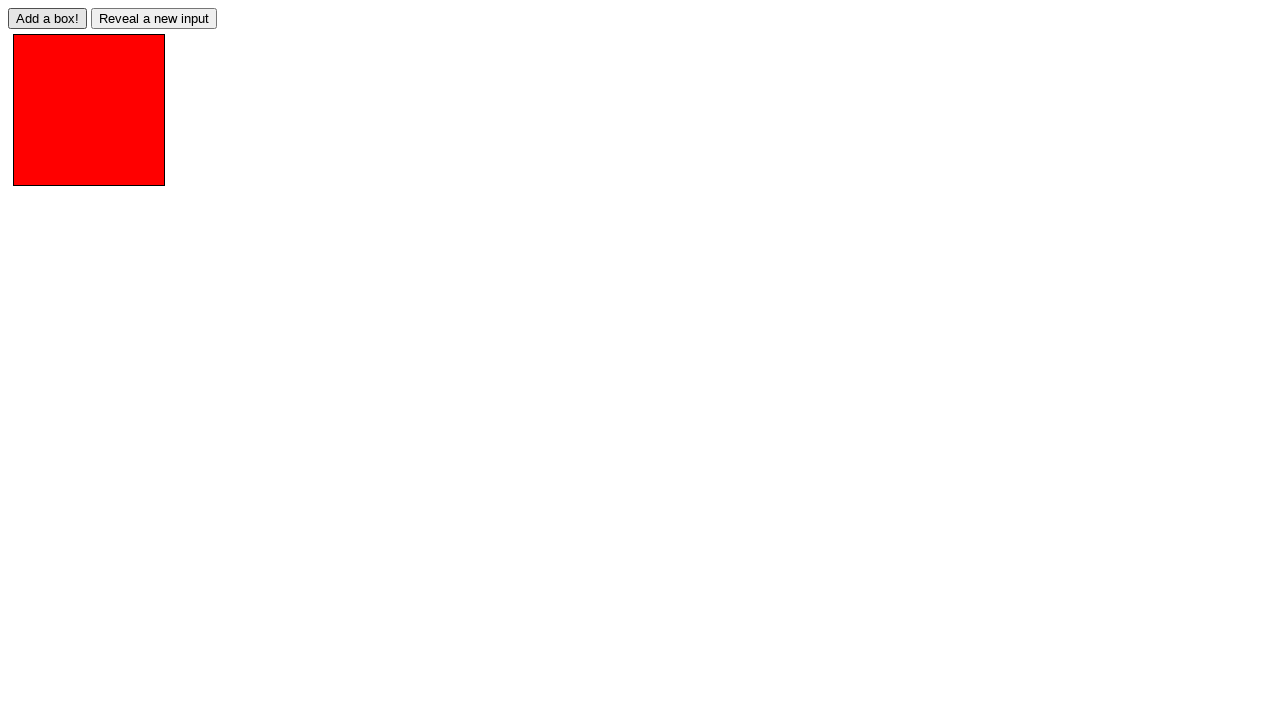

Verified box background color is red
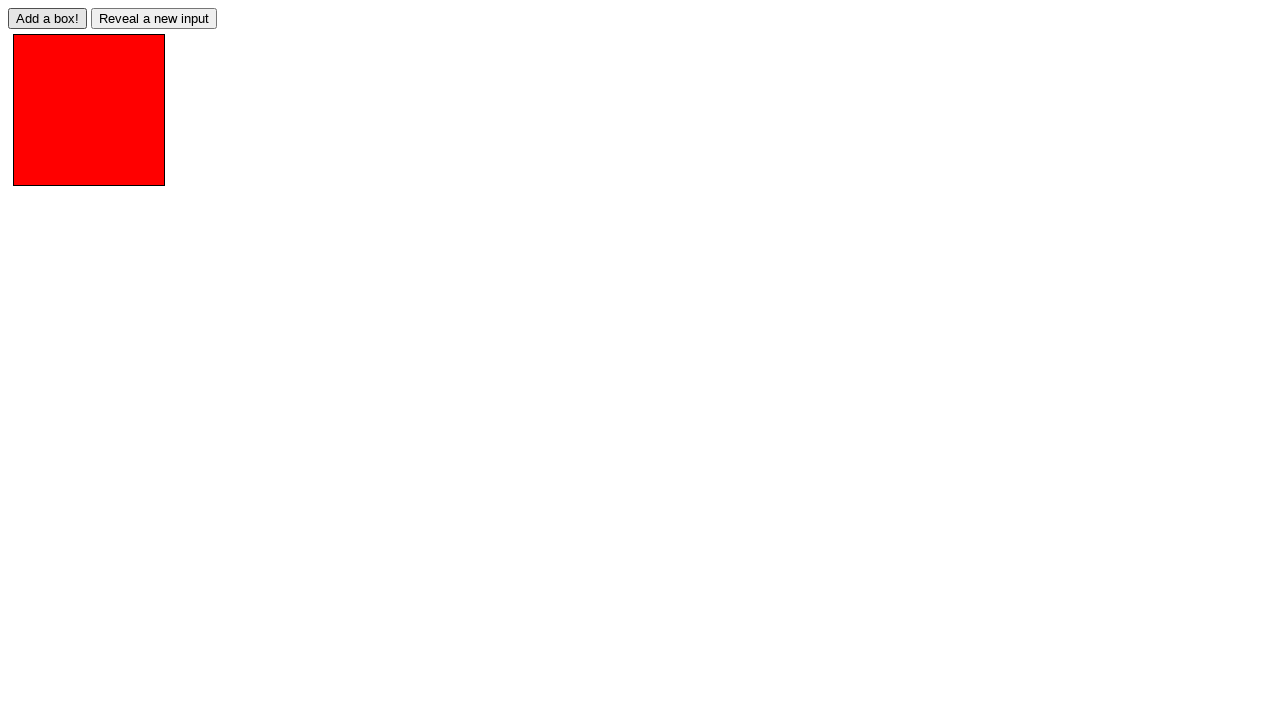

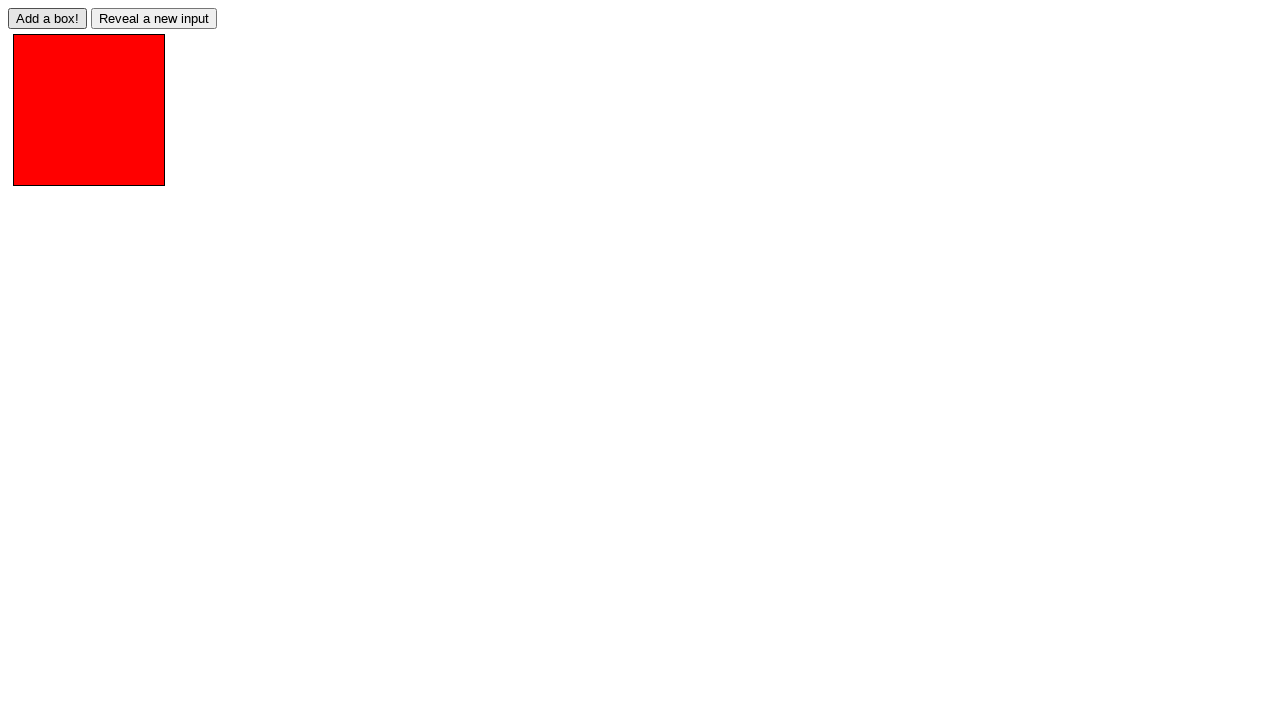